Tests opting out of A/B tests by adding an opt-out cookie on the homepage before navigating to the A/B test page, then verifying the page shows "No A/B Test" heading.

Starting URL: http://the-internet.herokuapp.com

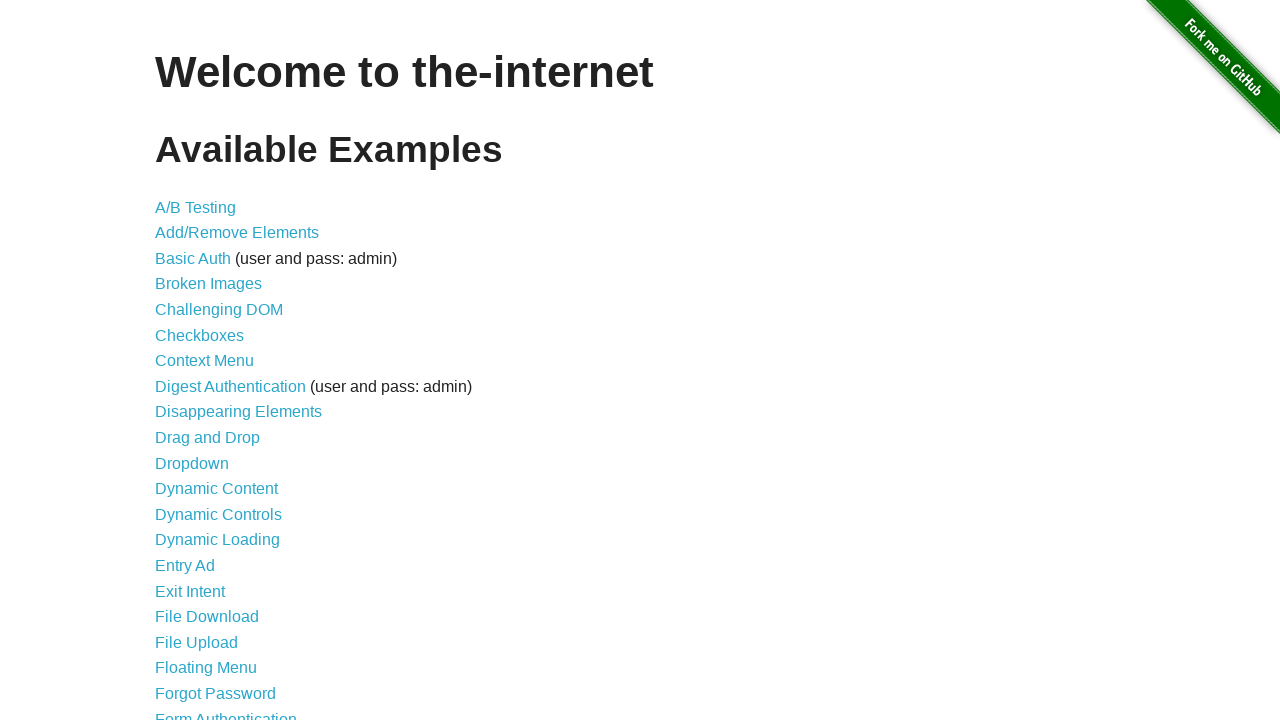

Added optimizelyOptOut cookie to opt out of A/B tests
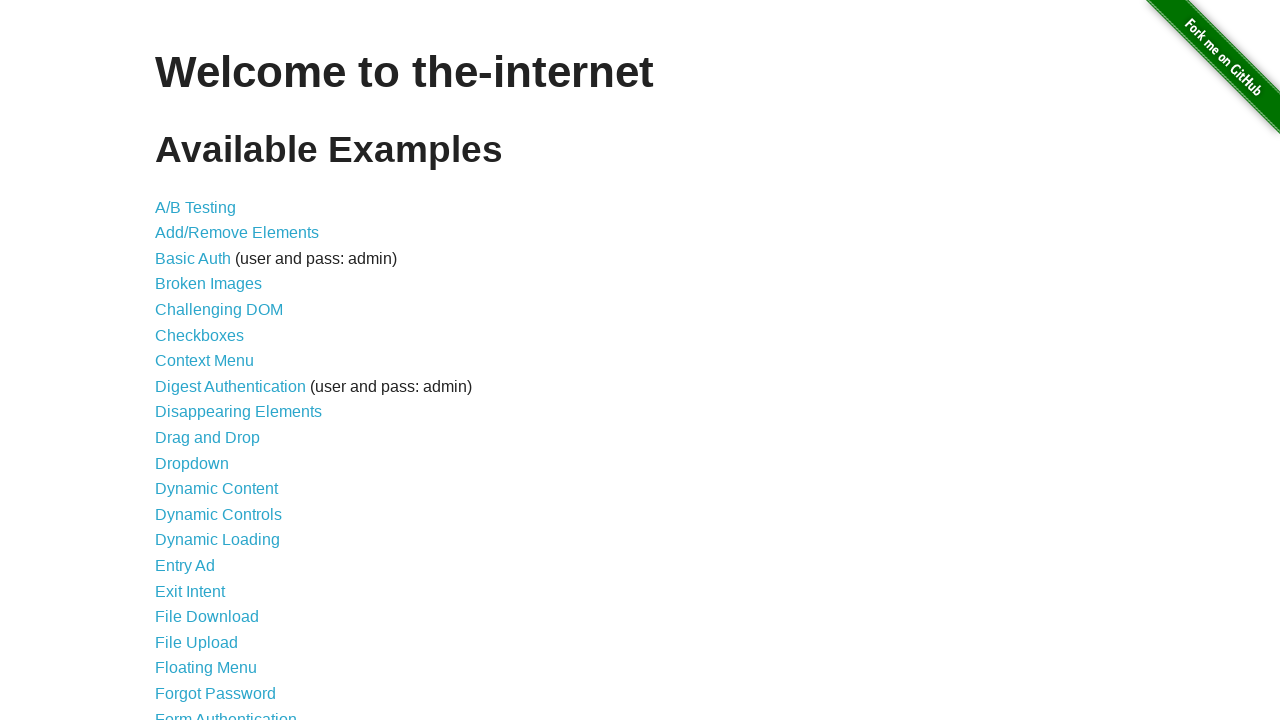

Navigated to A/B test page
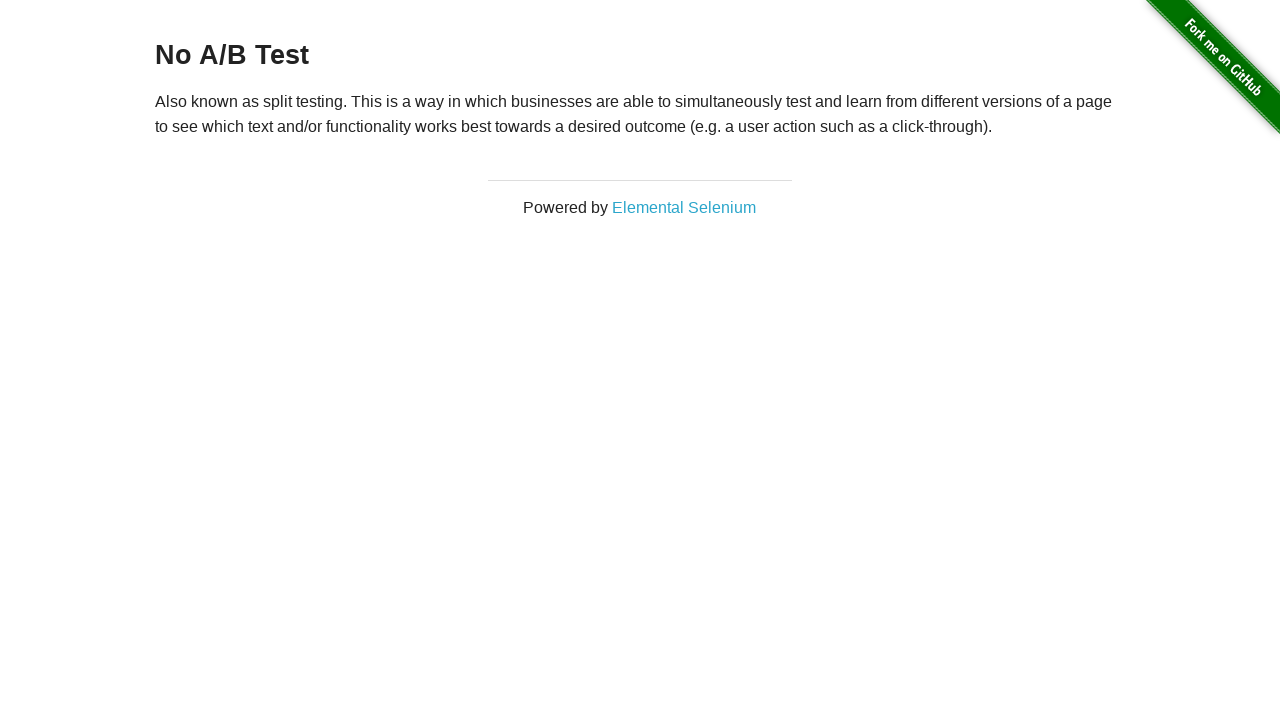

Waited for h3 heading to load
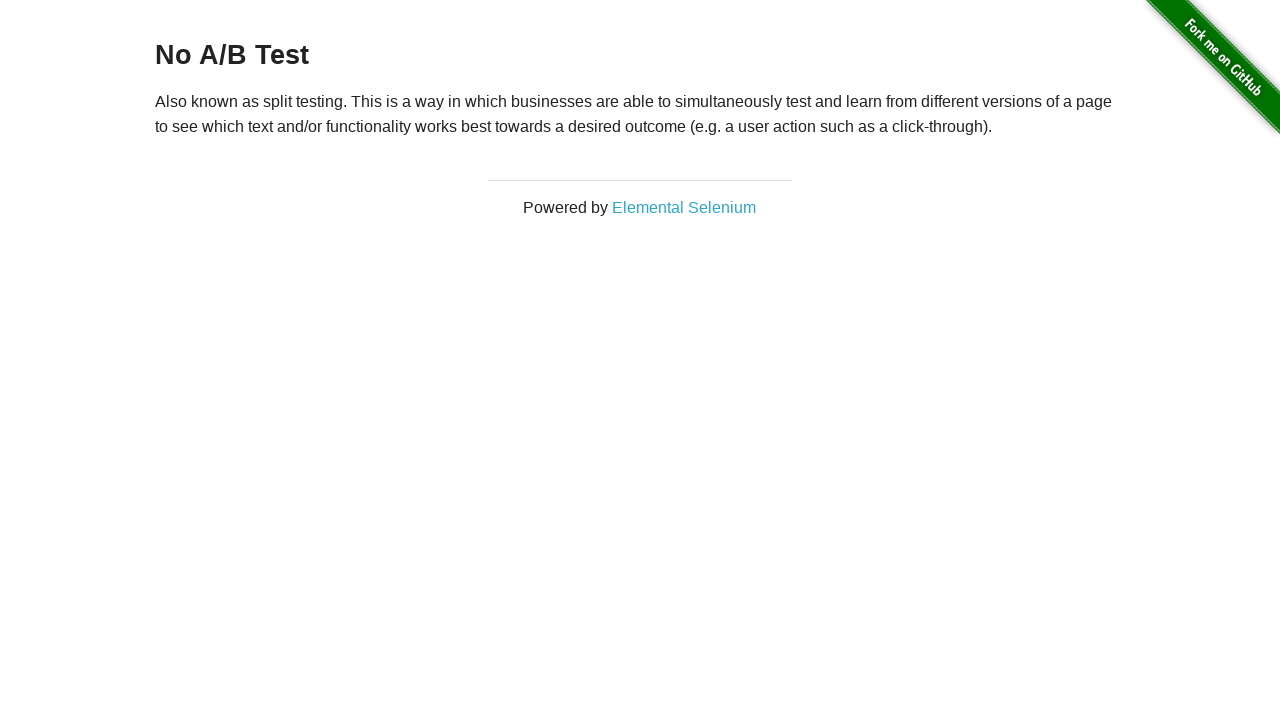

Retrieved h3 heading text content
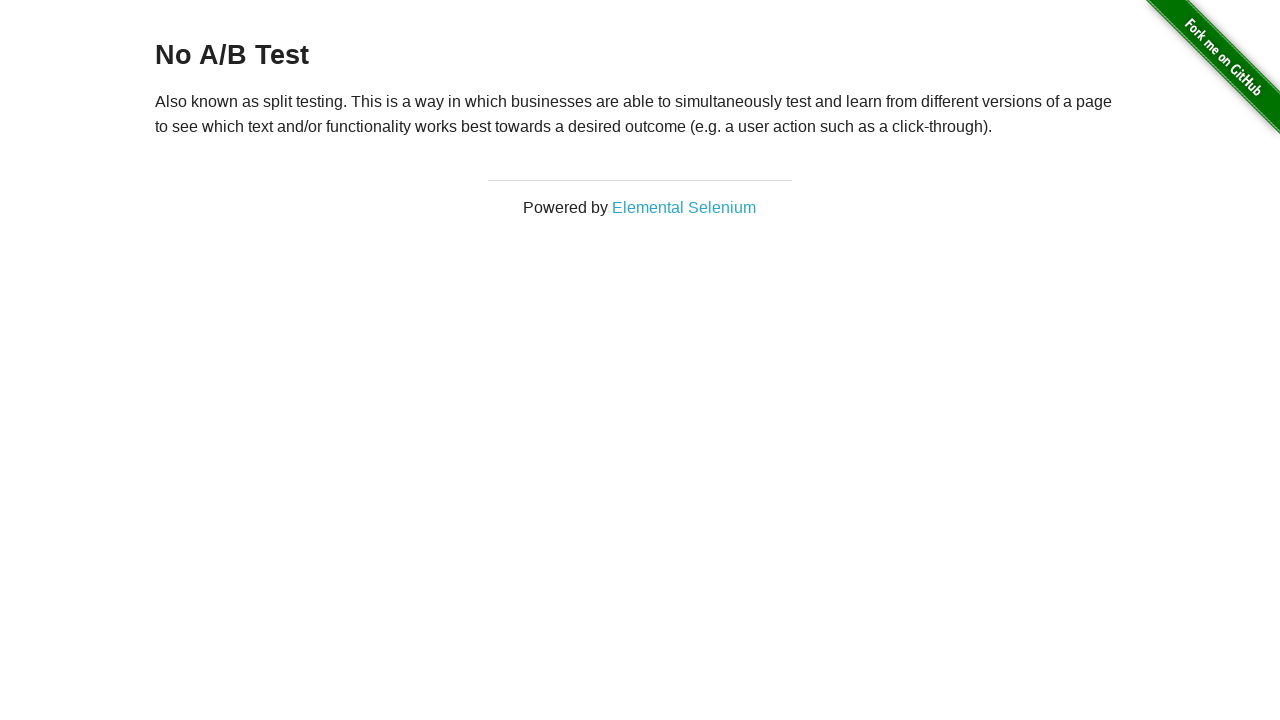

Verified heading text is 'No A/B Test', confirming opt-out cookie worked
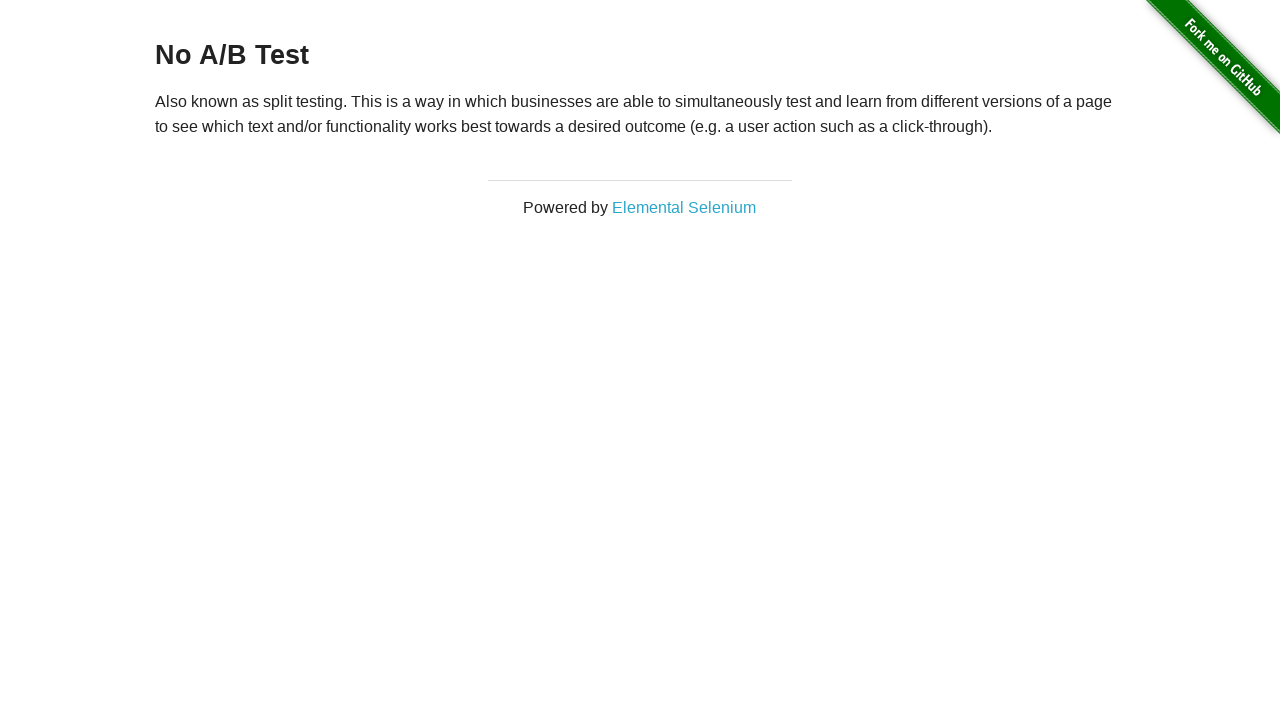

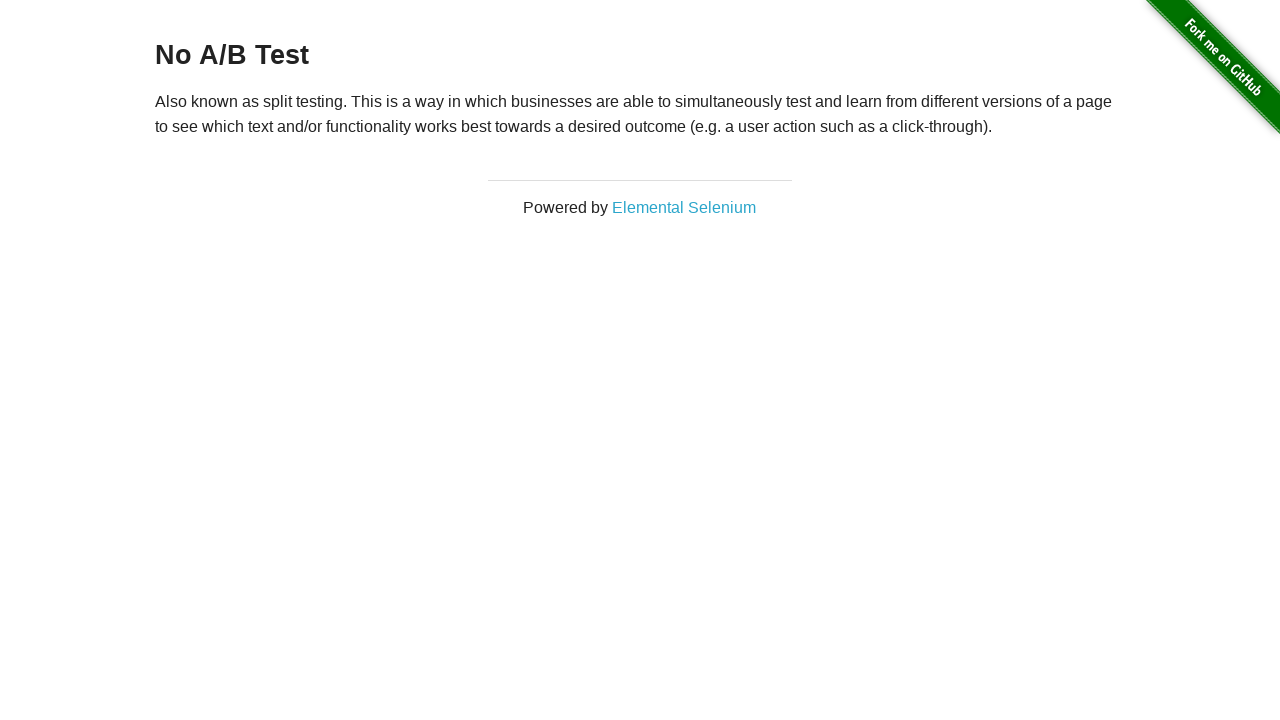